Tests iframe handling by switching to a single frame on the page and entering text into an input field within the iframe

Starting URL: https://demo.automationtesting.in/Frames.html

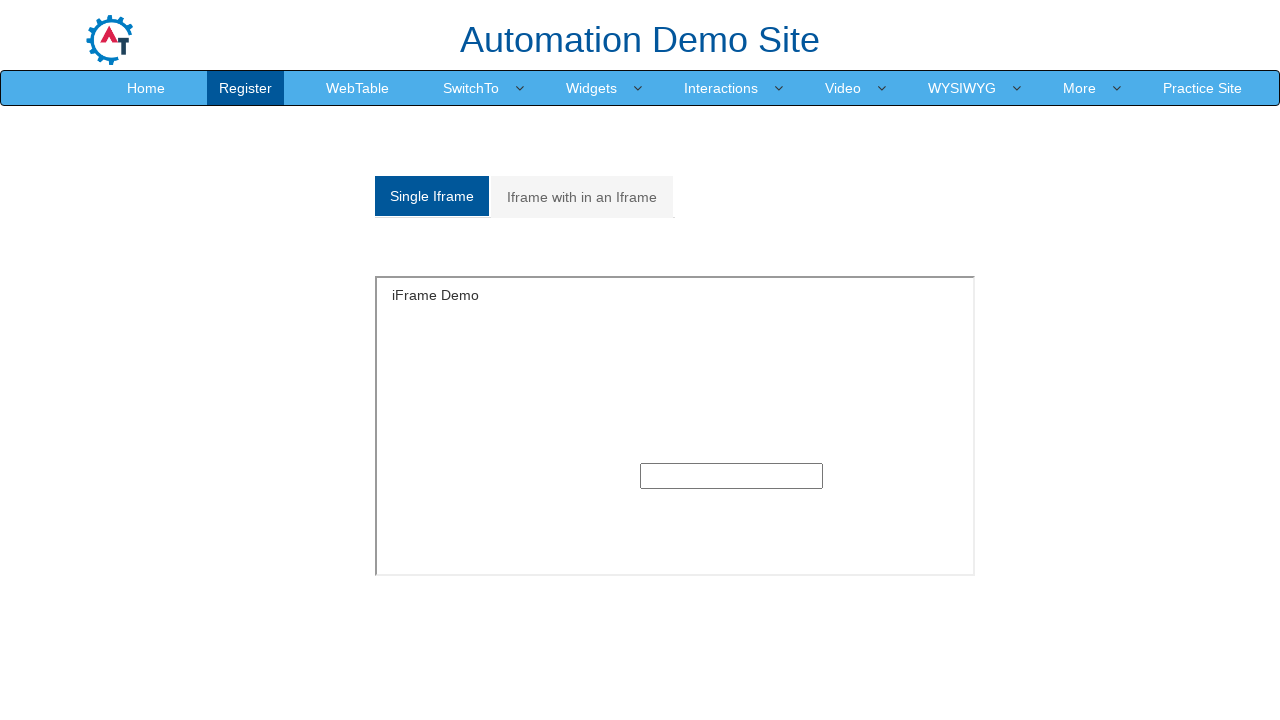

Located single iframe with id 'singleframe'
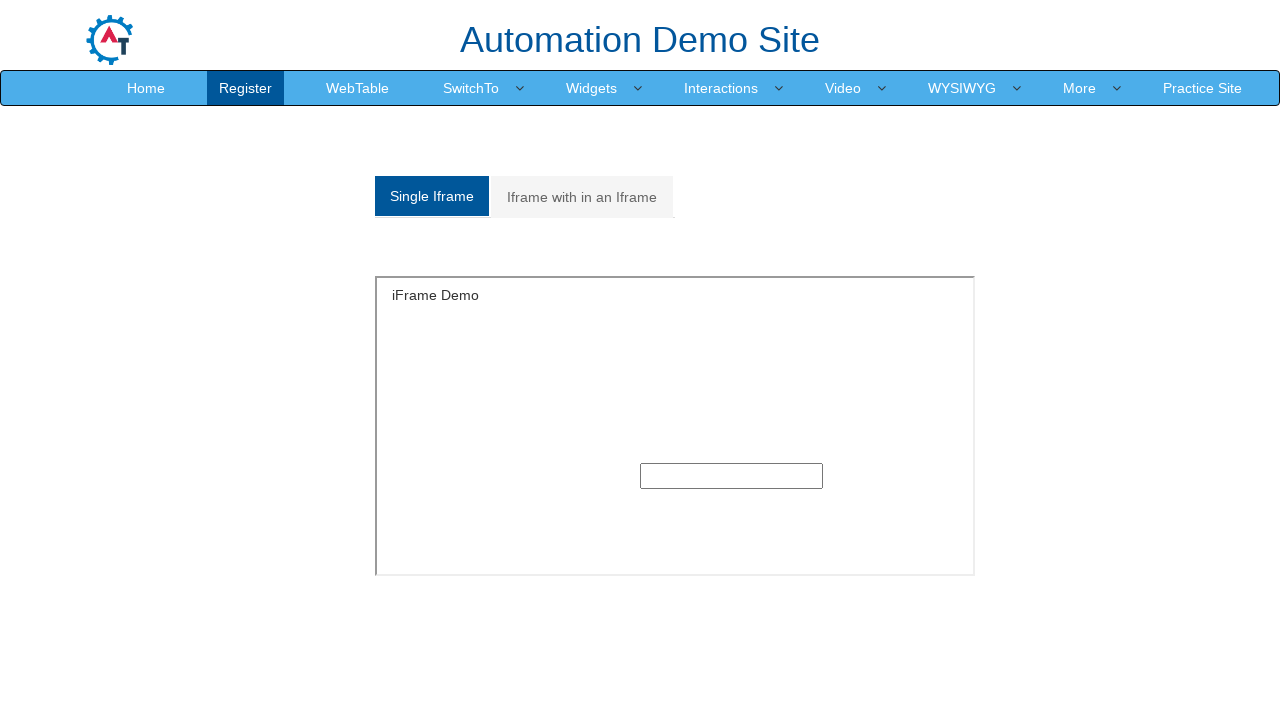

Entered text 'viraj naik' into input field within iframe on #singleframe >> internal:control=enter-frame >> input[type='text']
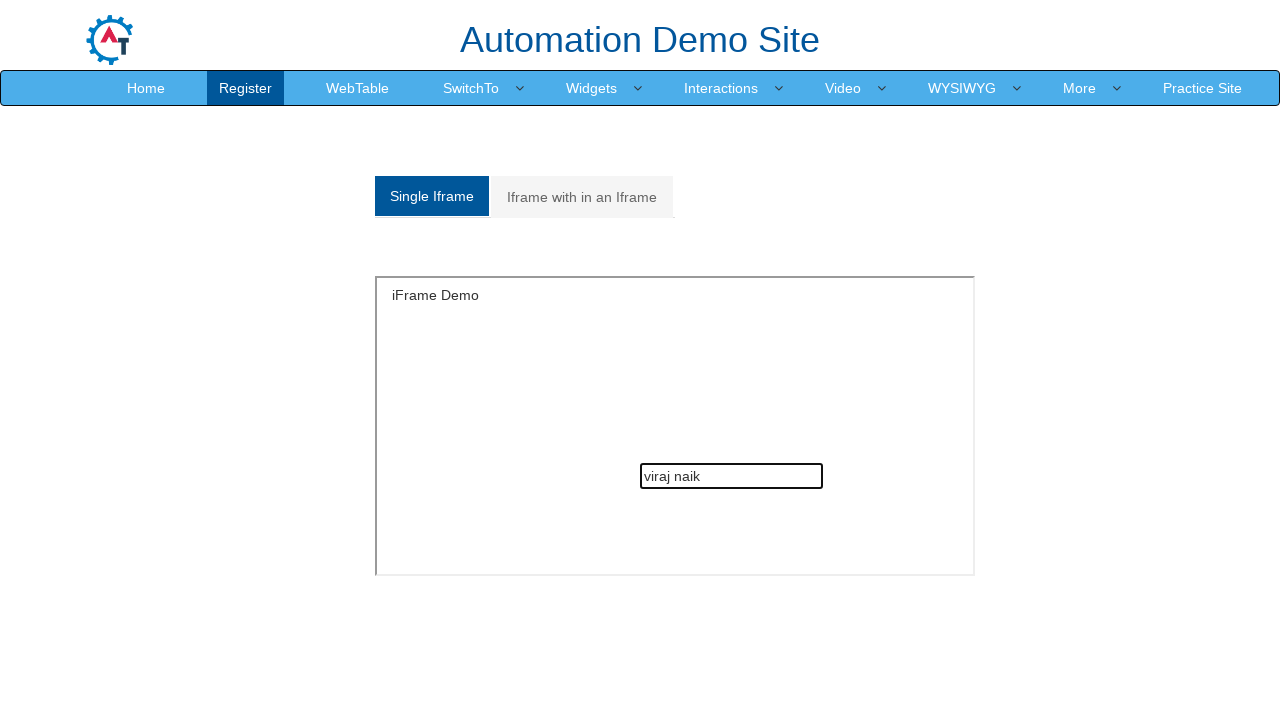

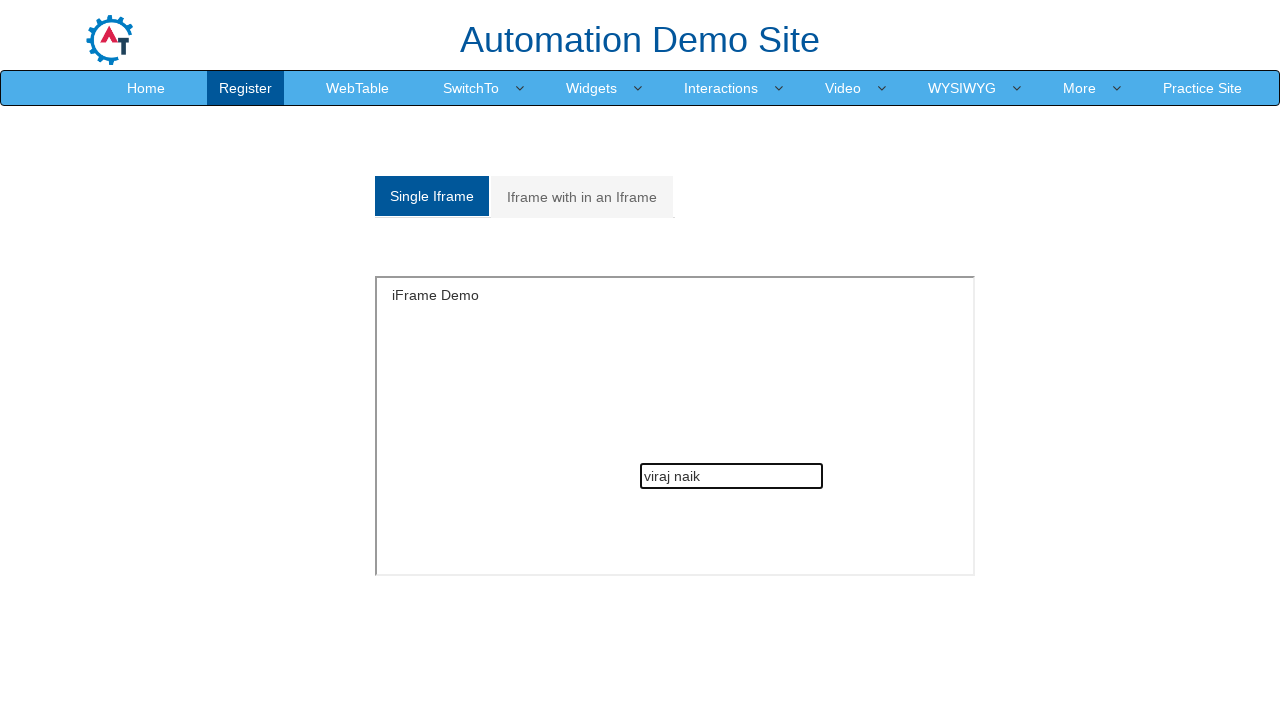